Demonstrates browser window handling by visiting OrangeHRM demo page, clicking on the "OrangeHRM, Inc" link which opens a new window, and switching between browser windows.

Starting URL: https://opensource-demo.orangehrmlive.com/web/index.php/auth/login

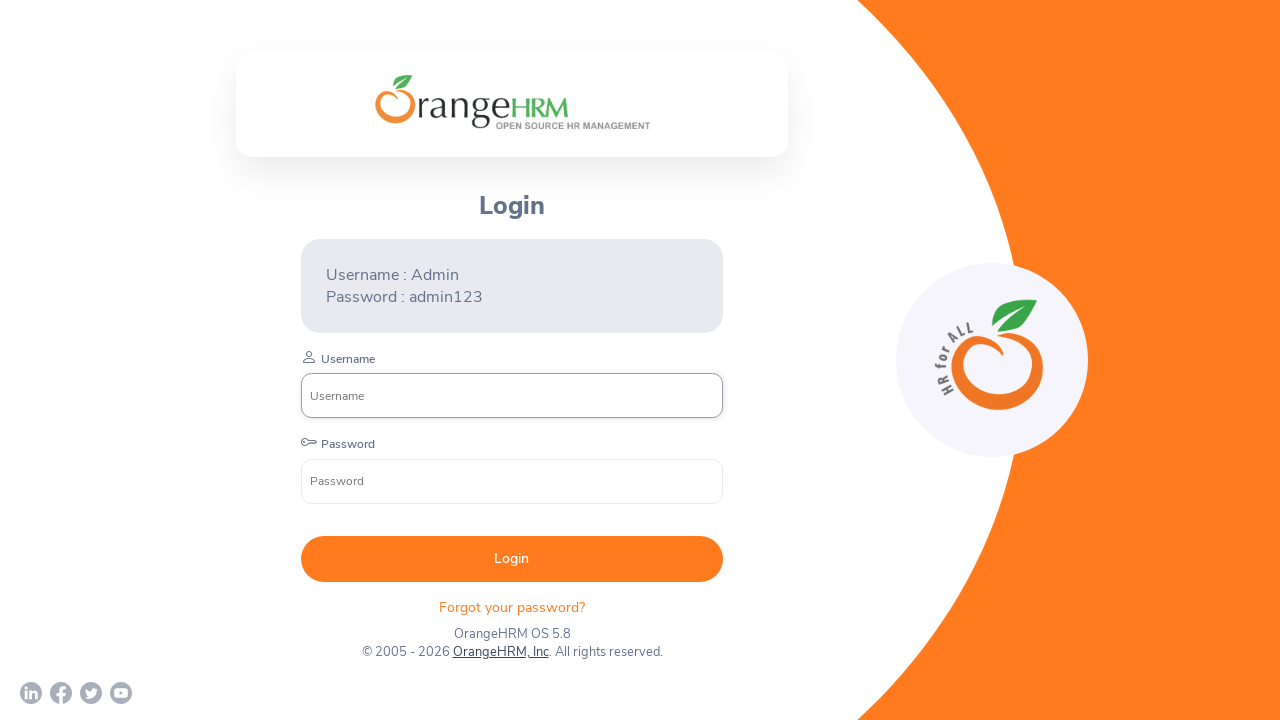

Waited for page to load (networkidle)
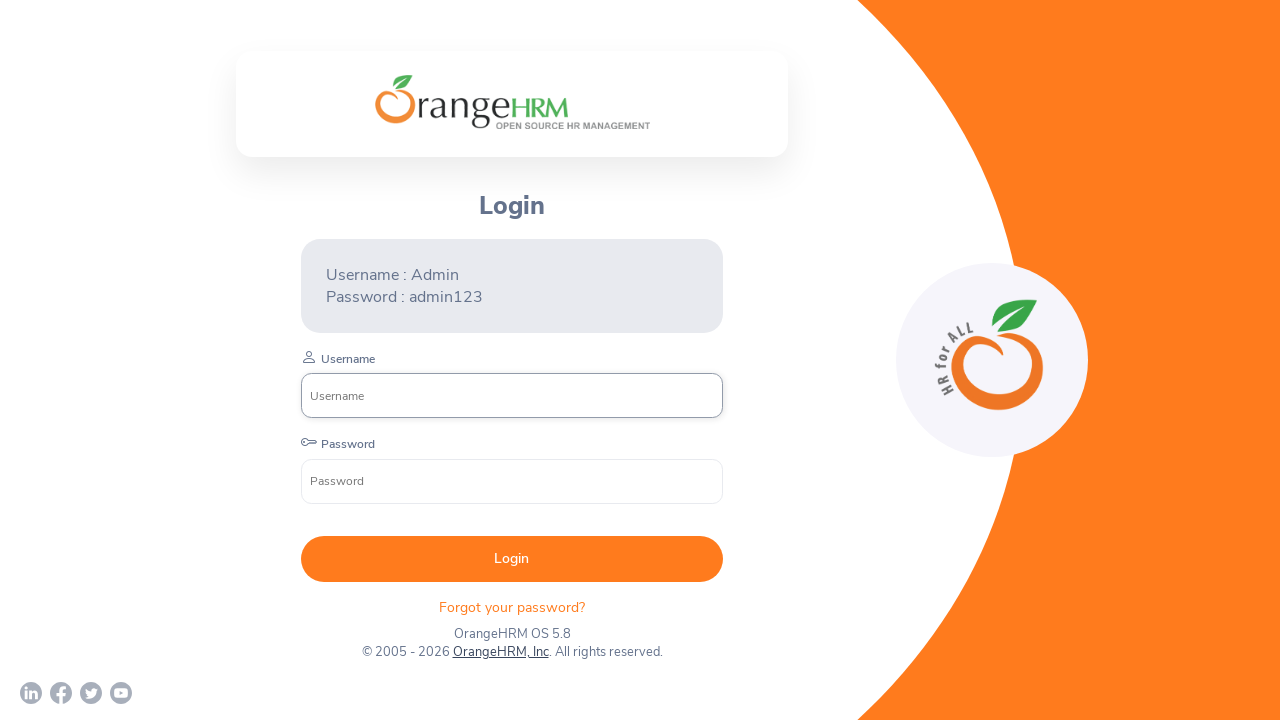

Retrieved and printed page title
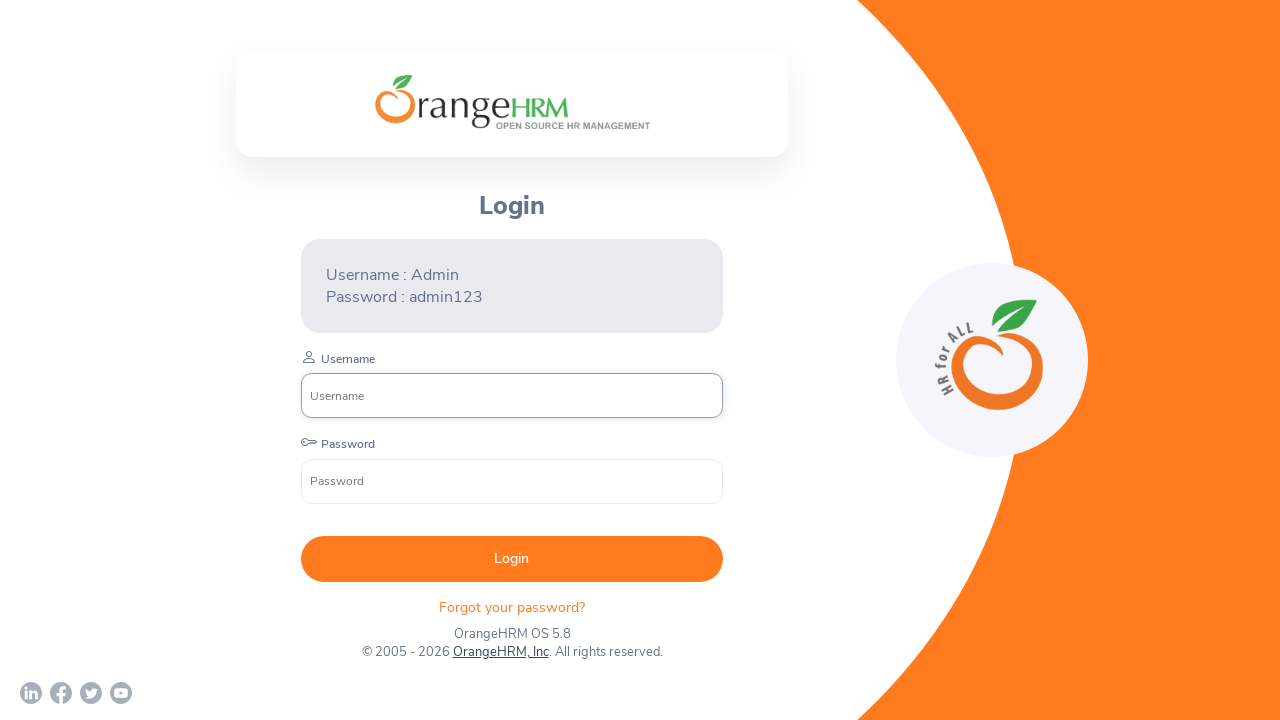

Clicked 'OrangeHRM, Inc' link to open new window at (500, 652) on xpath=//a[normalize-space()='OrangeHRM, Inc']
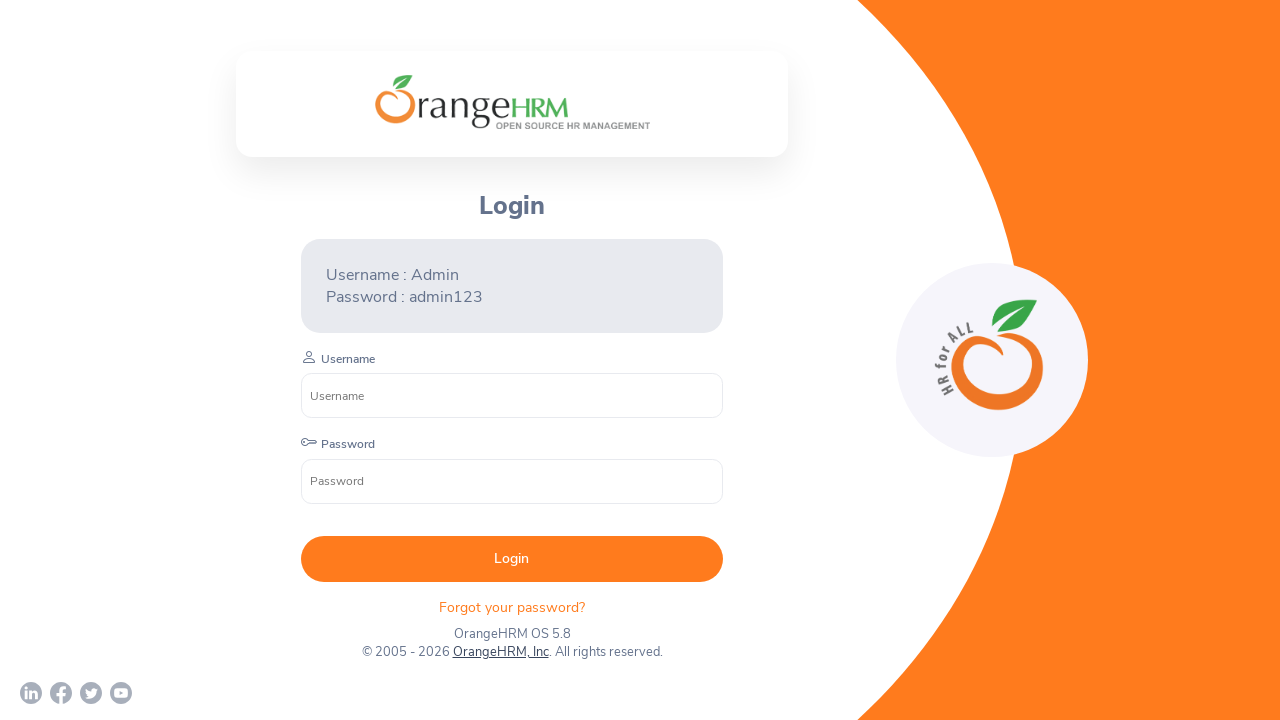

Retrieved new page object from context
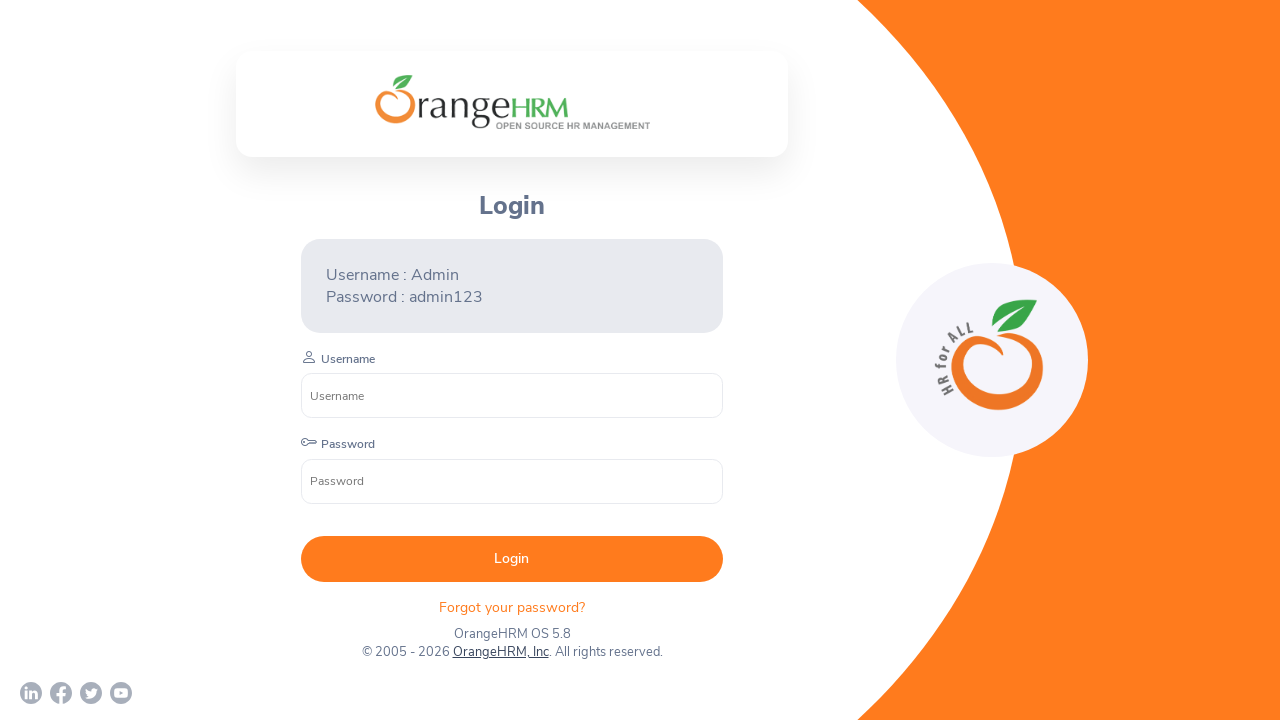

Waited for new page to load (load state)
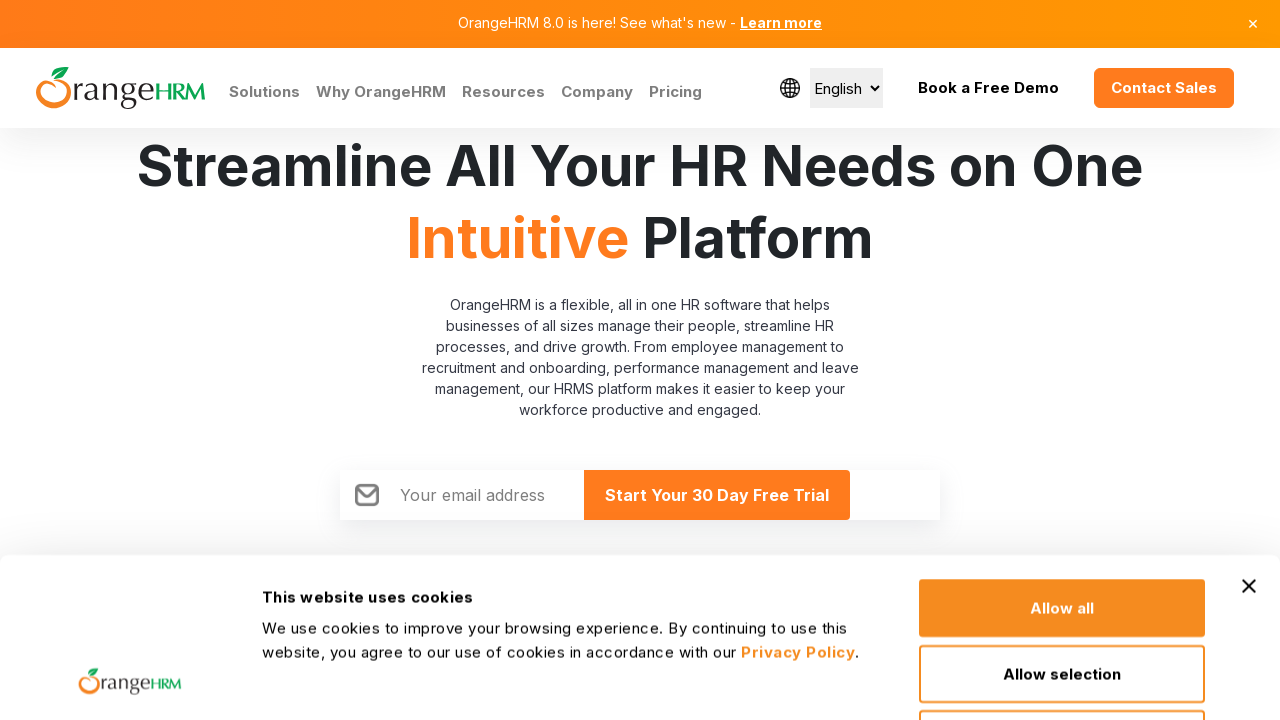

Retrieved and printed URLs of all pages in context
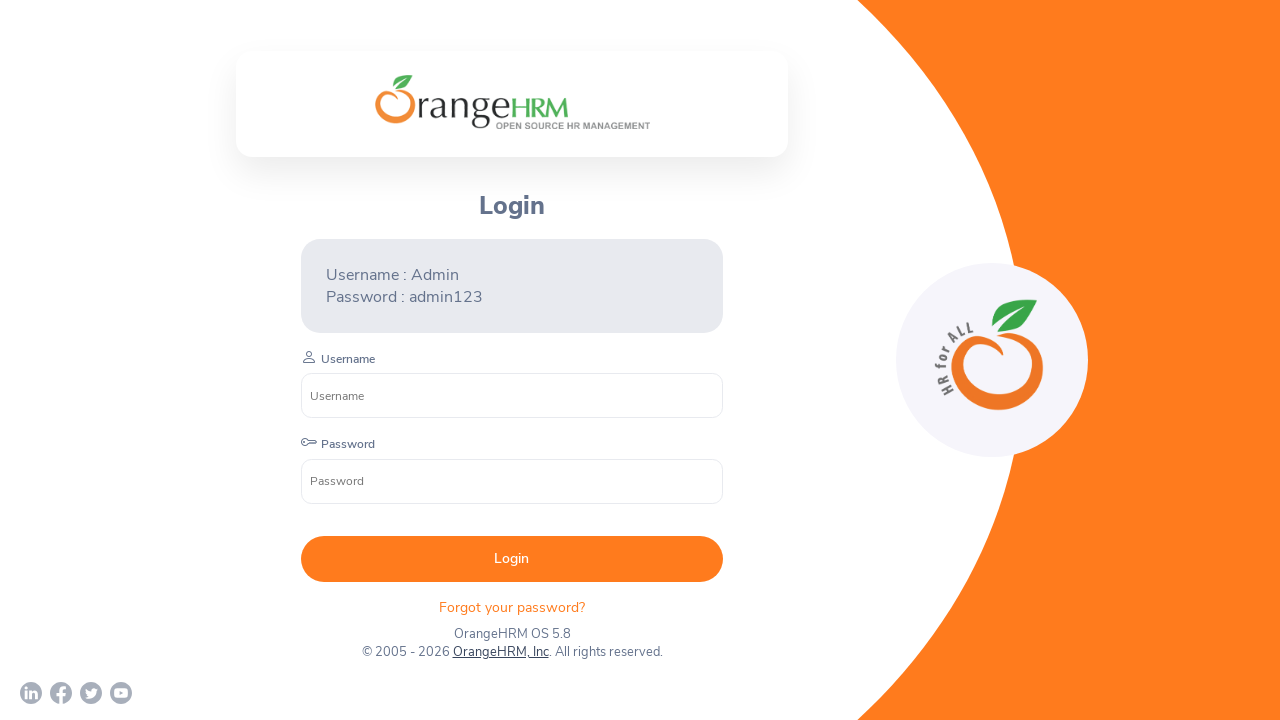

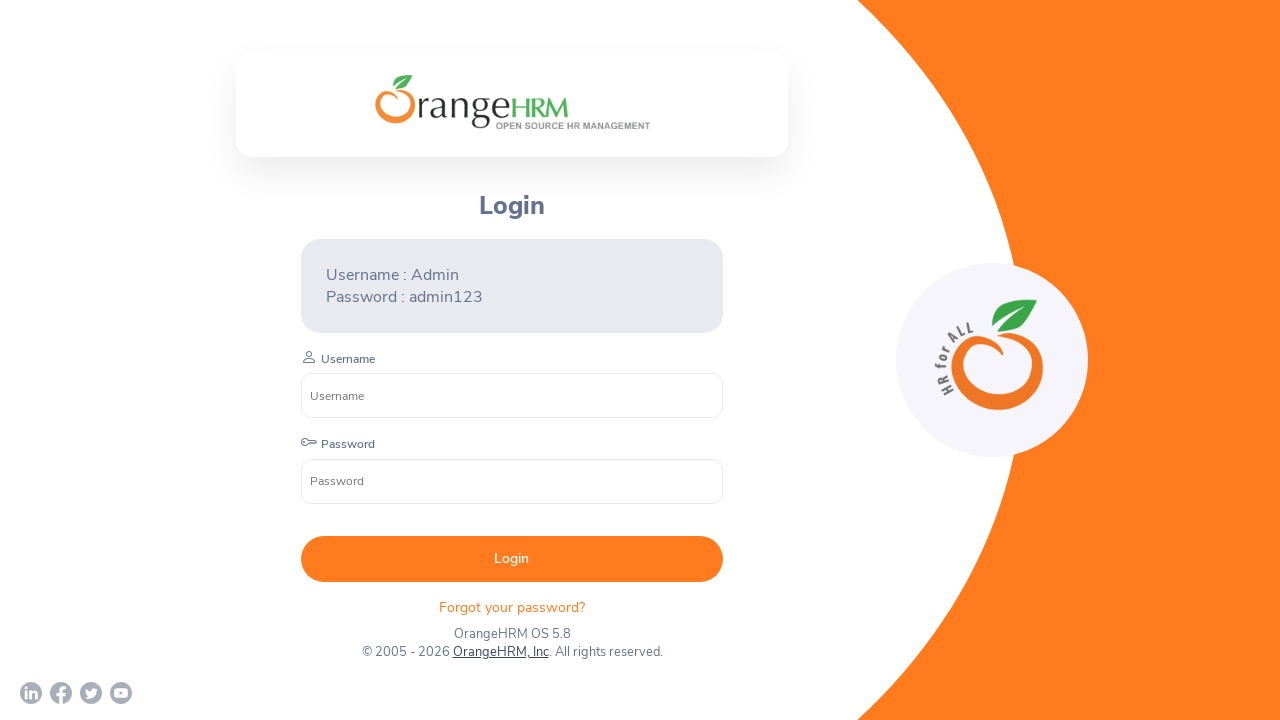